Solves a math captcha by calculating a logarithmic expression, filling the answer, selecting checkboxes, and submitting the form

Starting URL: http://suninjuly.github.io/math.html

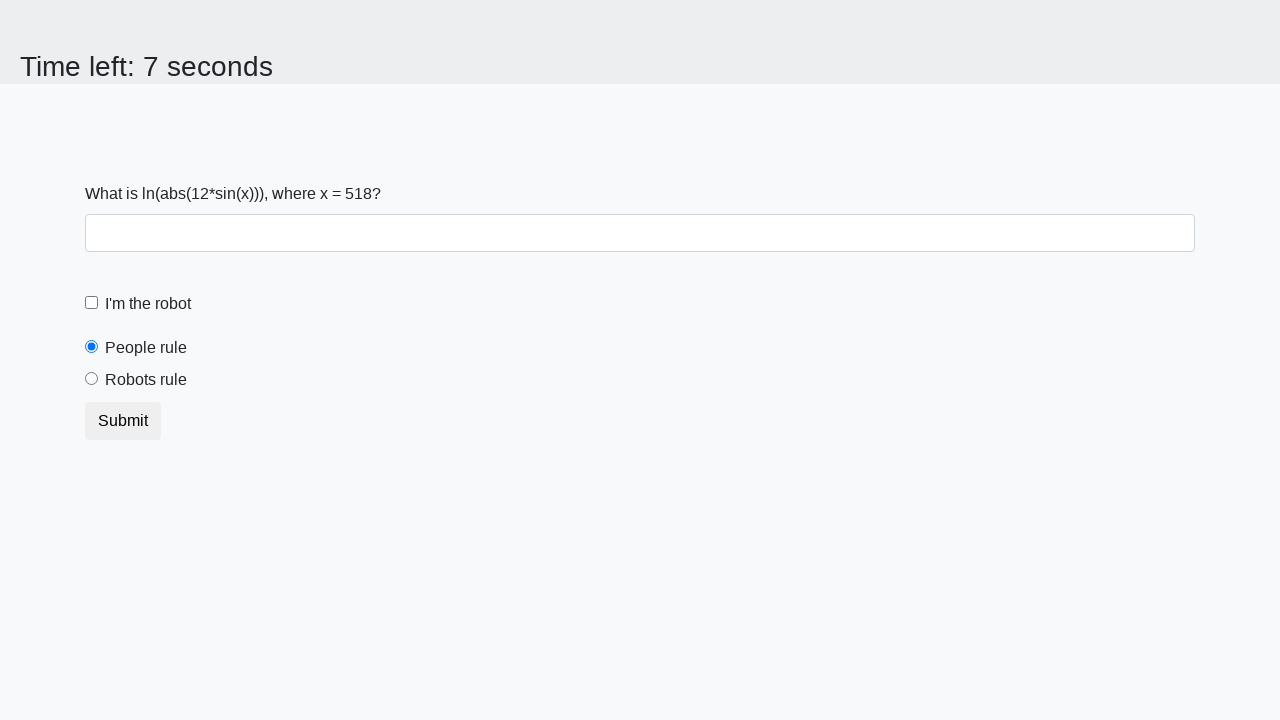

Retrieved x value from input_value element
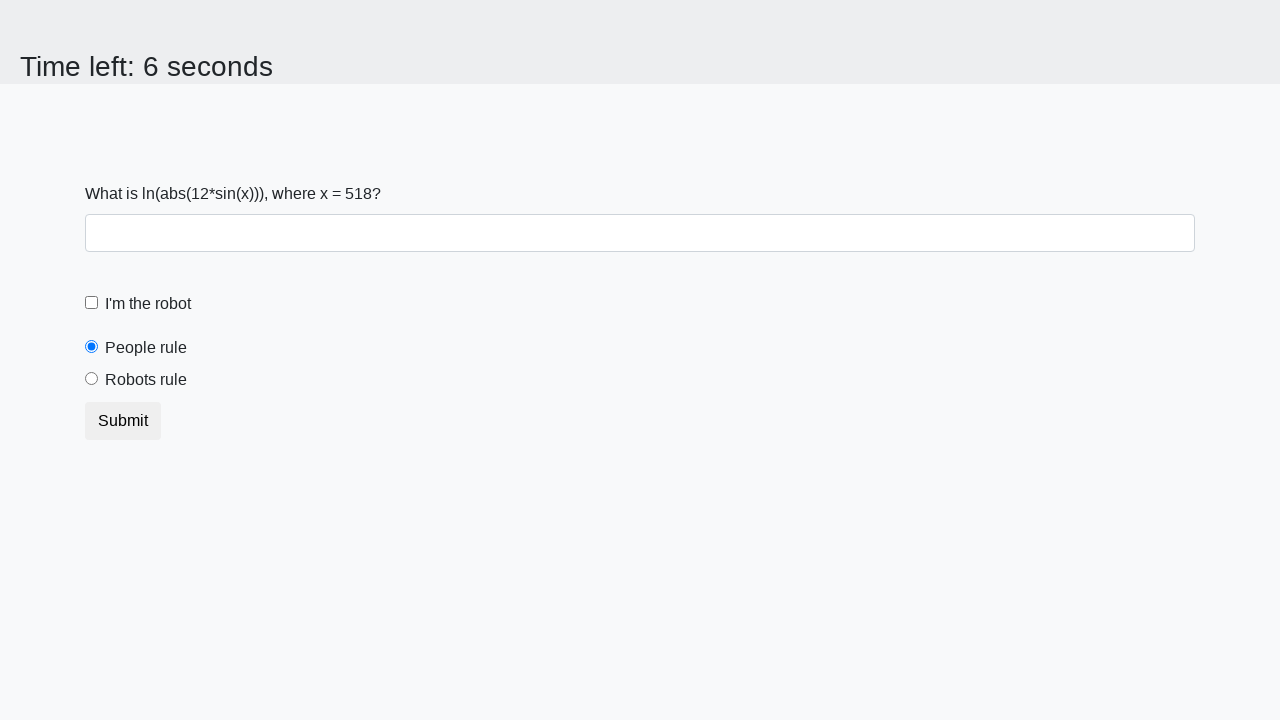

Calculated logarithmic expression: log(|12*sin(x)|)
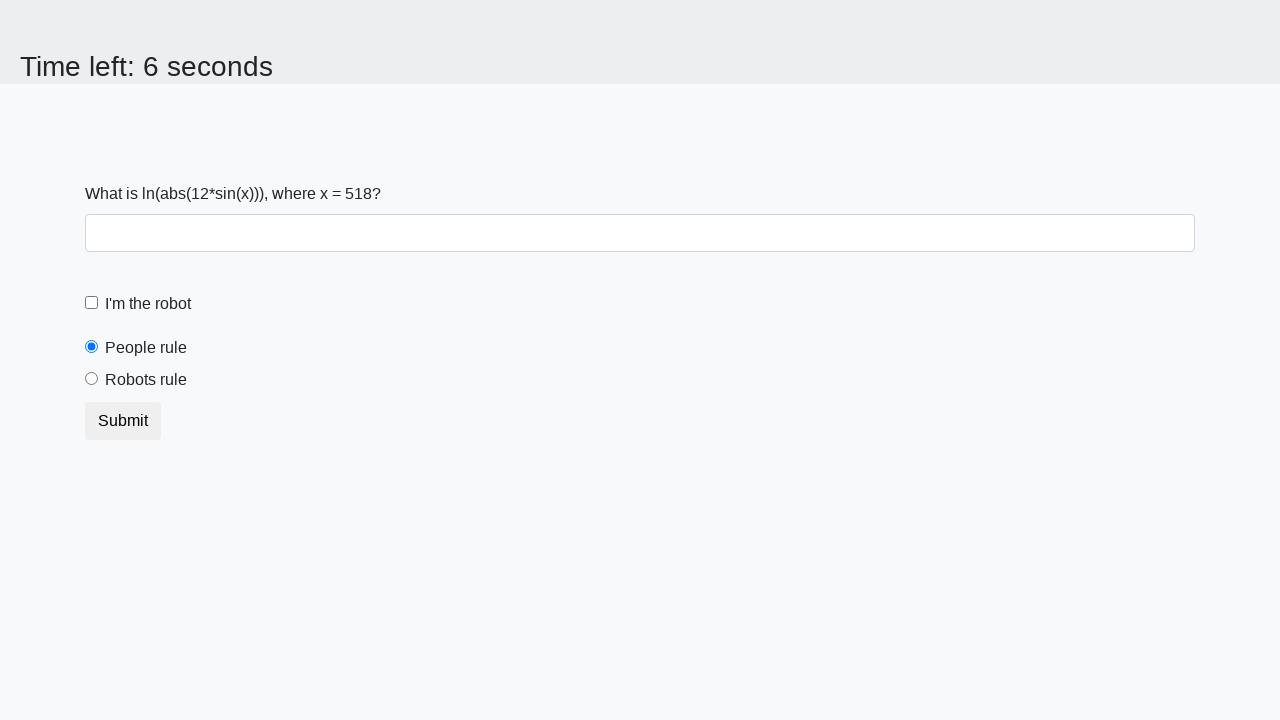

Filled answer field with calculated result on #answer
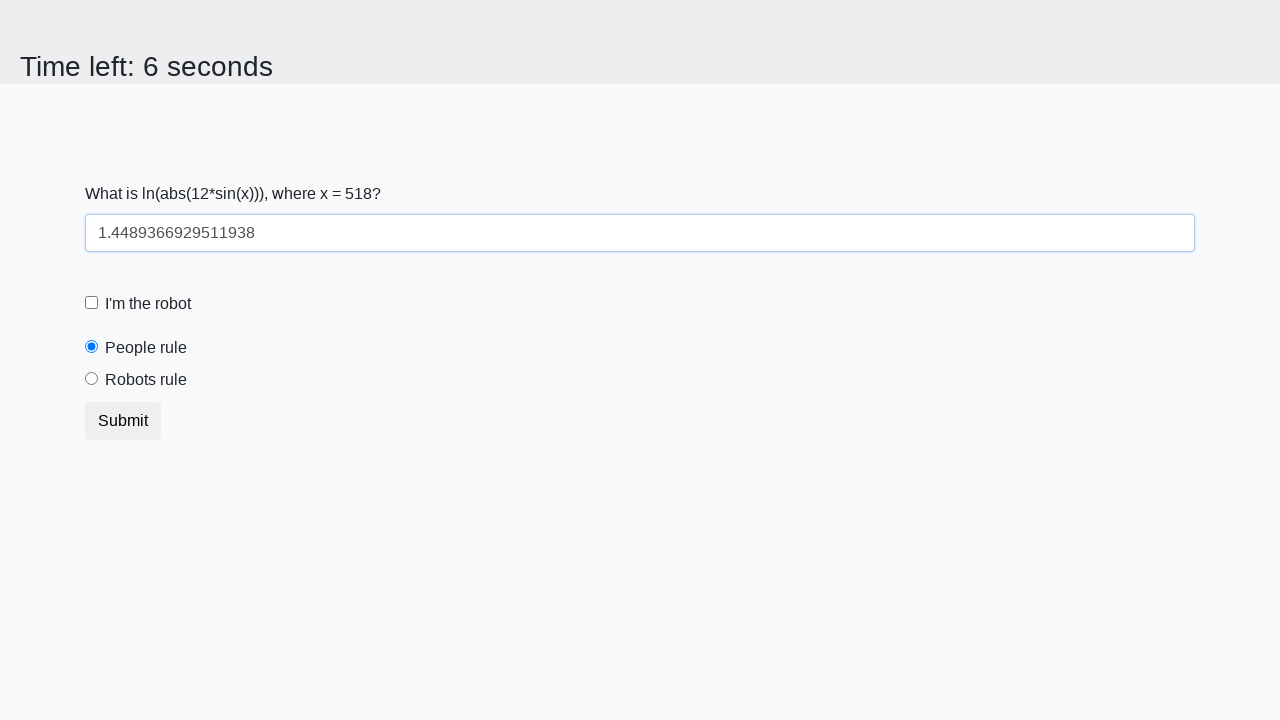

Clicked robot checkbox at (92, 303) on #robotCheckbox
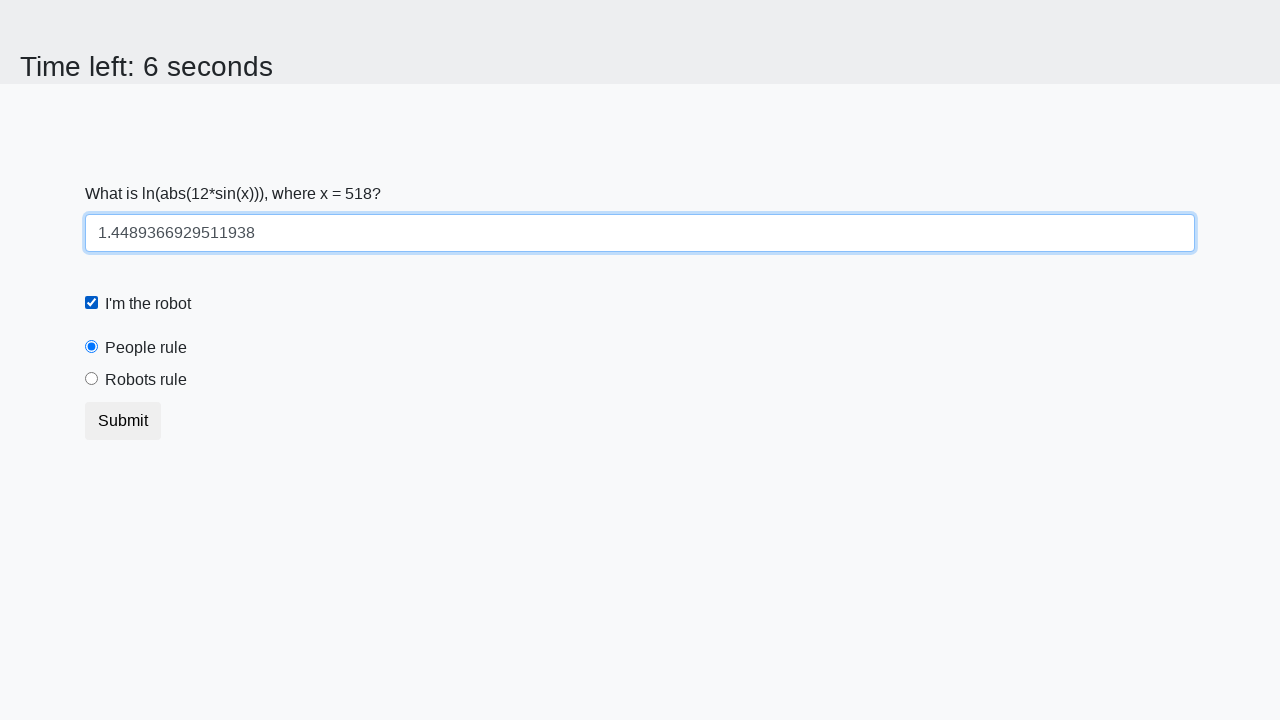

Clicked robots rule radio button at (92, 379) on #robotsRule
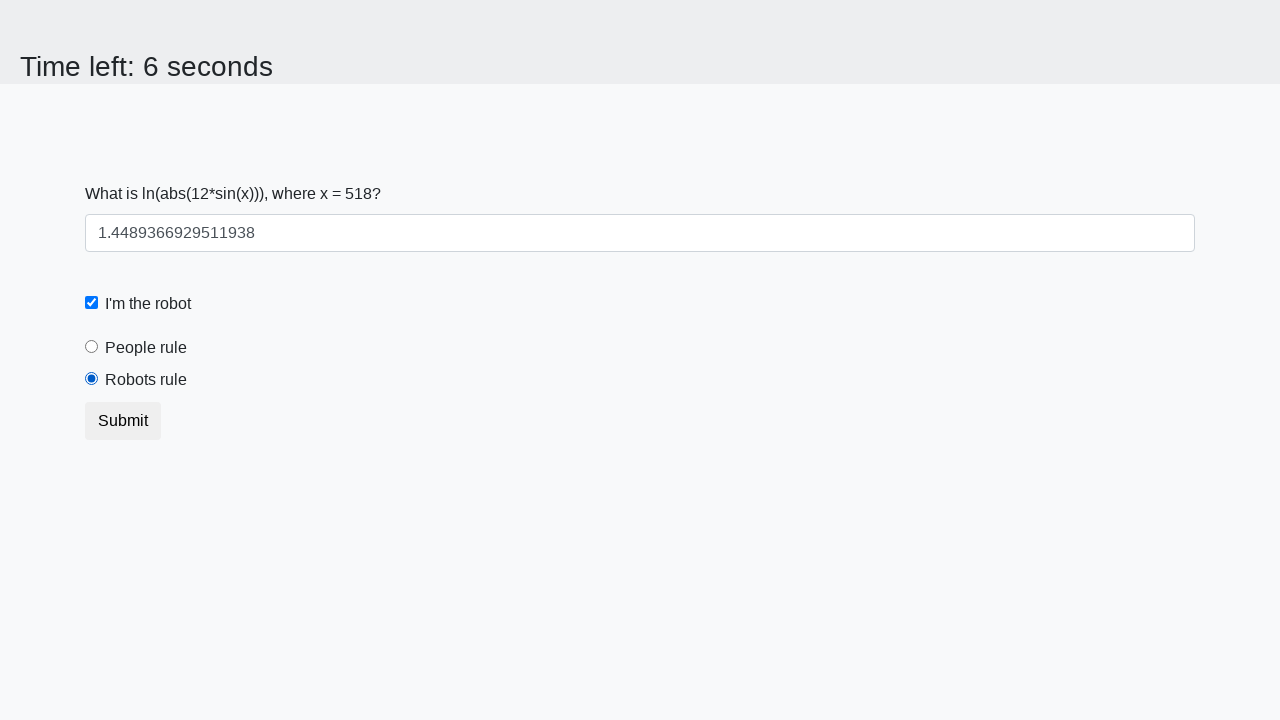

Clicked submit button to submit the form at (123, 421) on button.btn
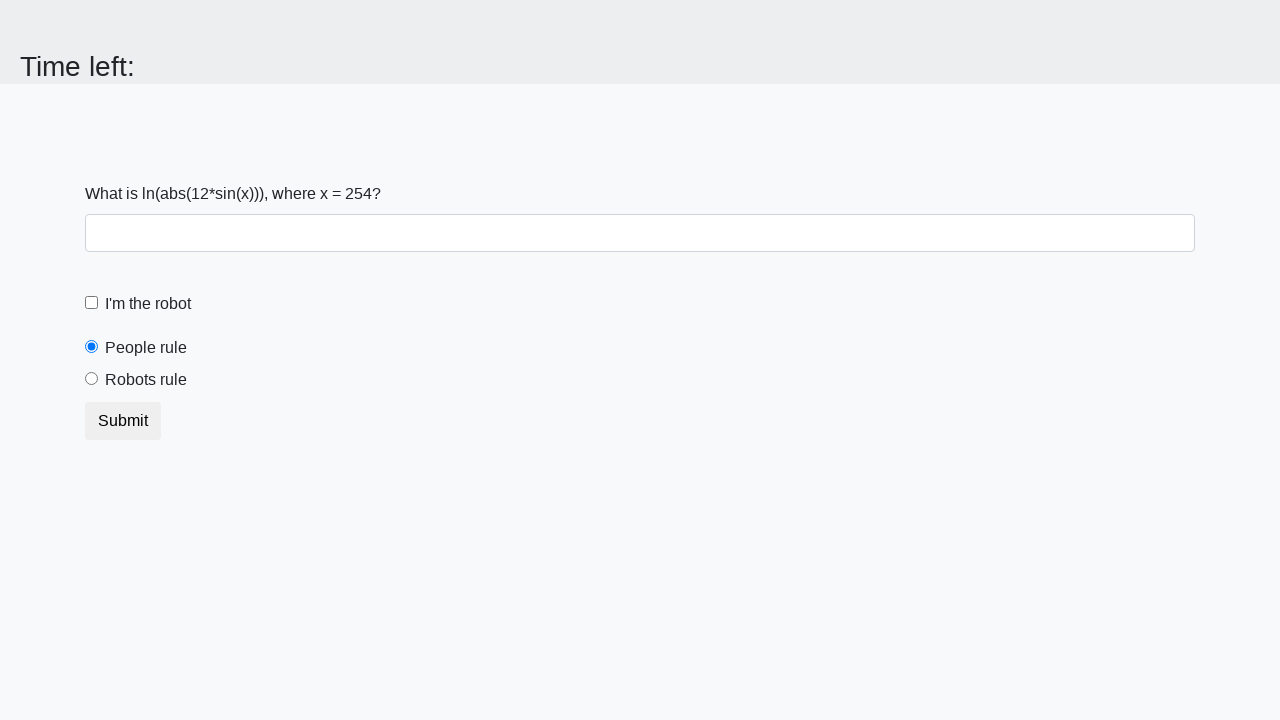

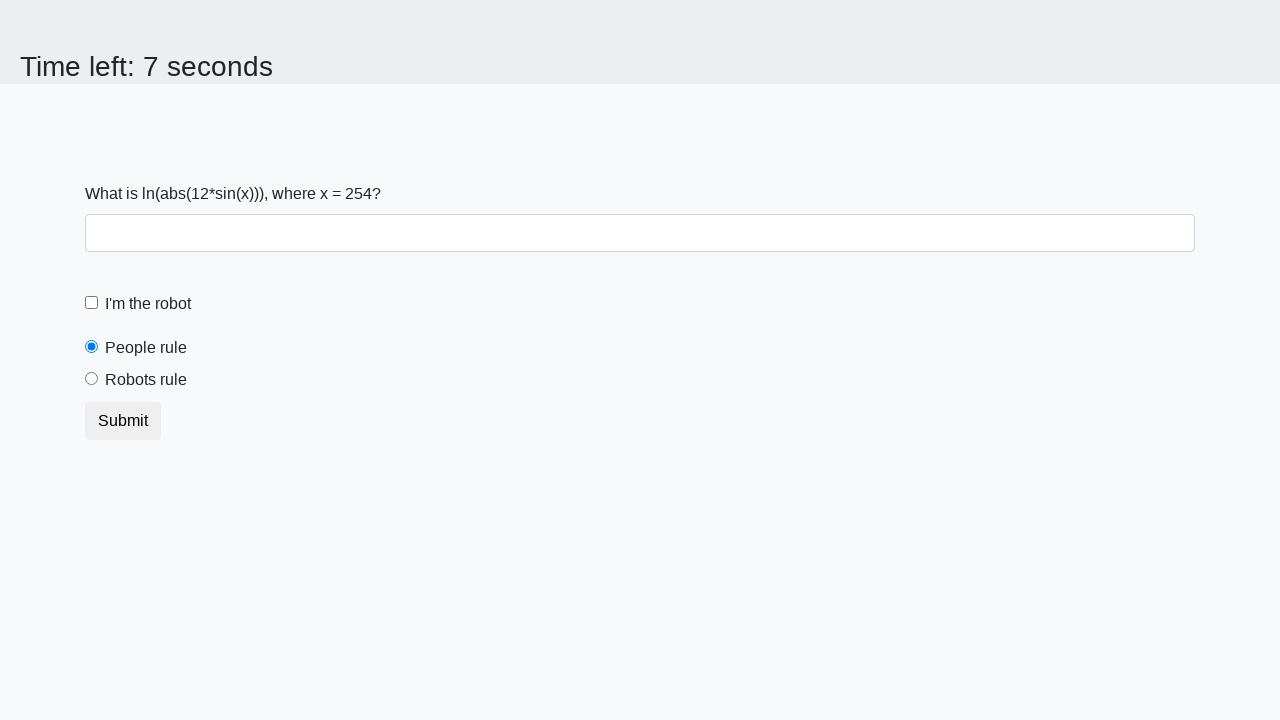